Tests Assert.assertTrue by verifying if Bike checkbox is selected

Starting URL: http://only-testing-blog.blogspot.in/2014/01/textbox.html

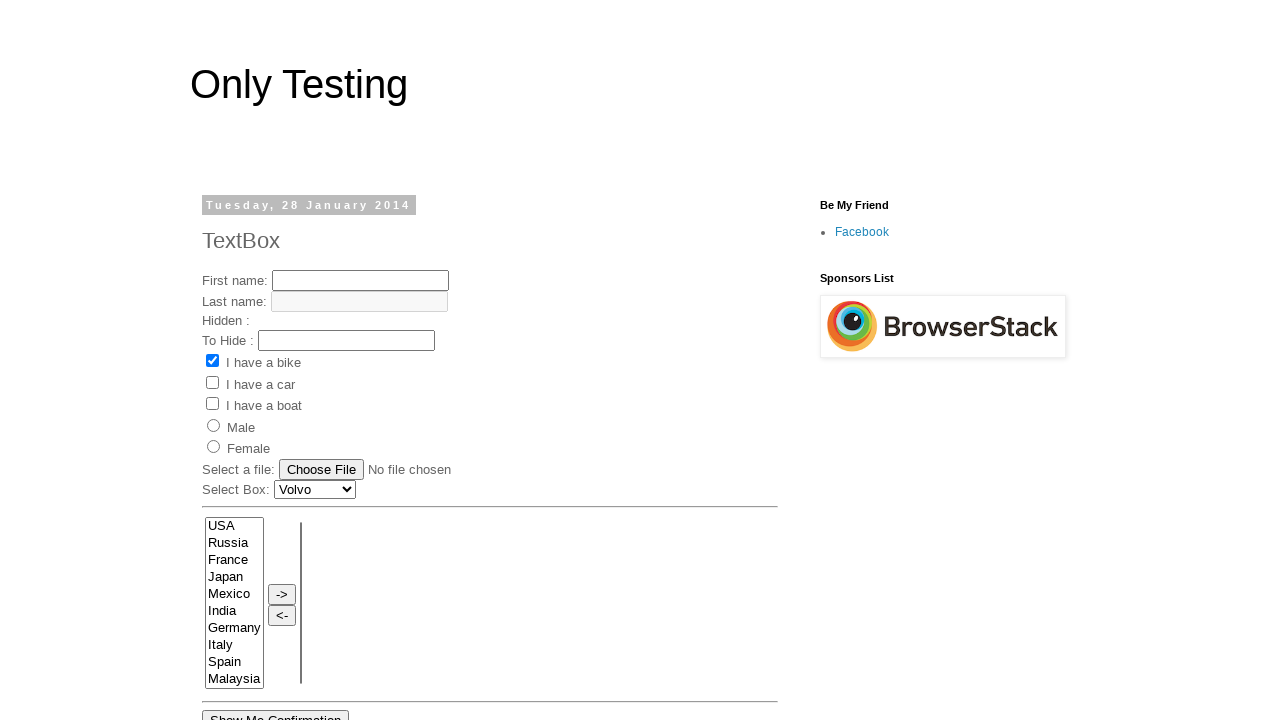

Located Bike checkbox element
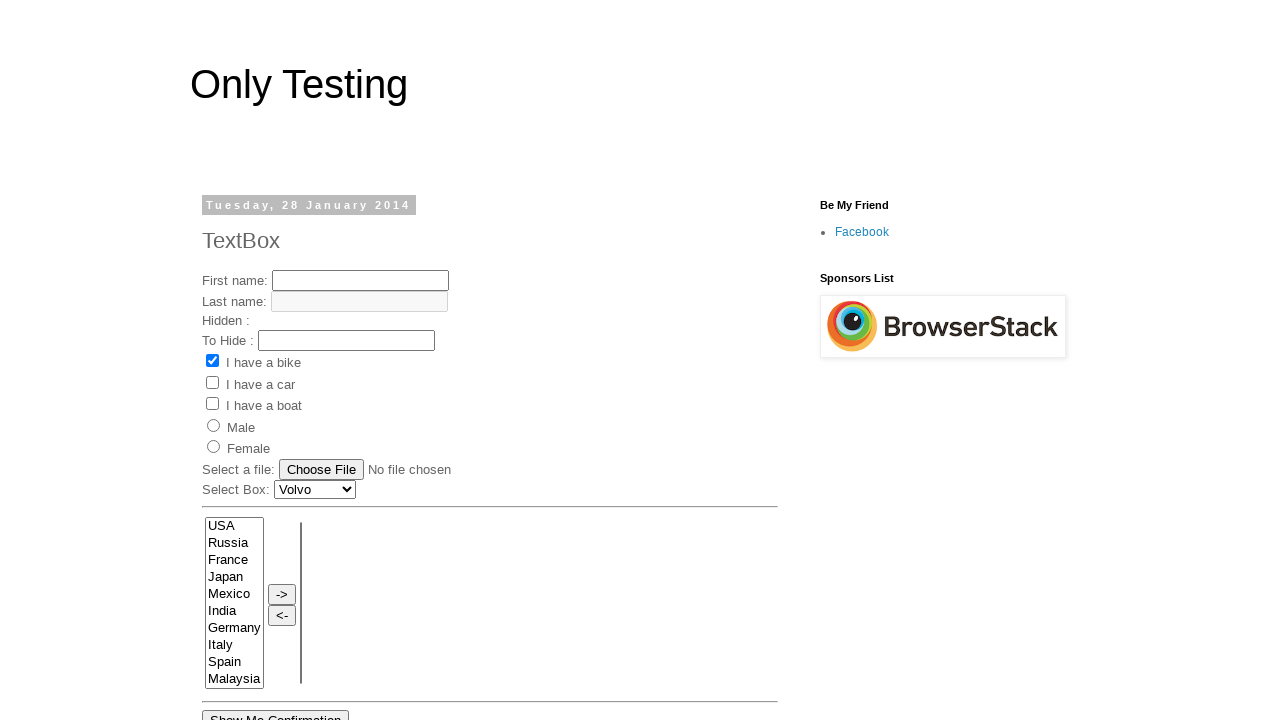

Checked if Bike checkbox is selected
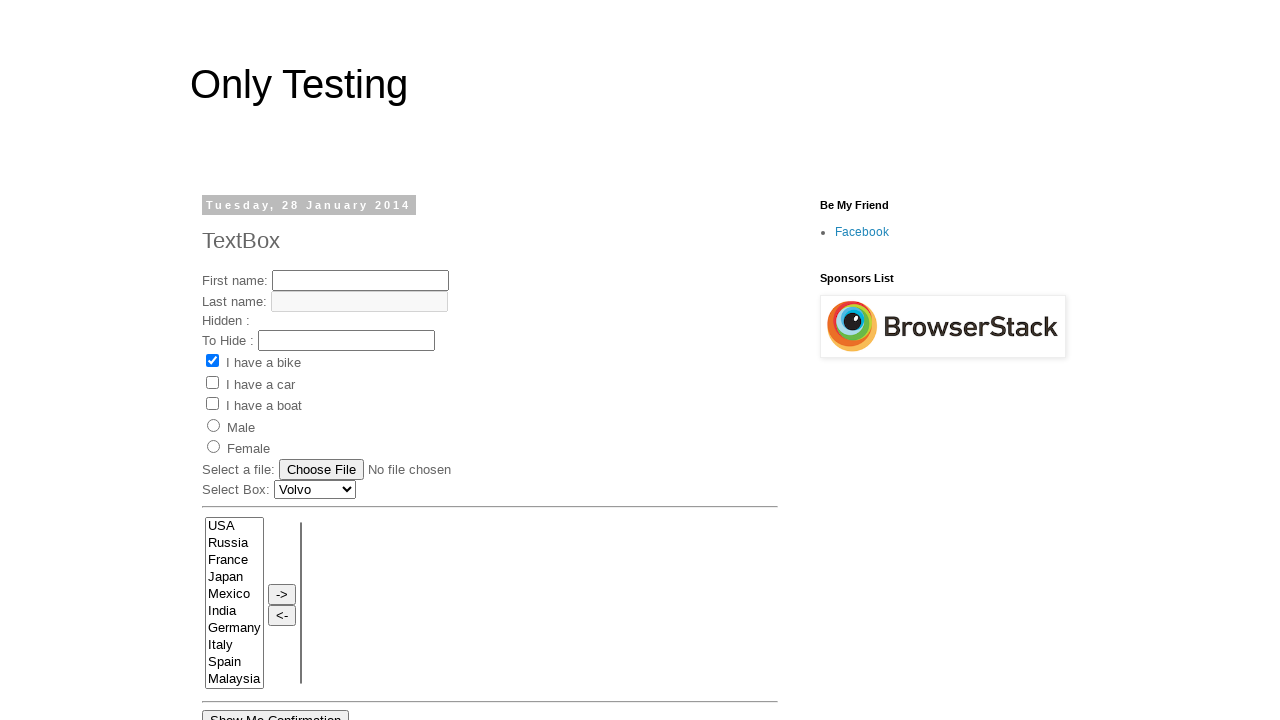

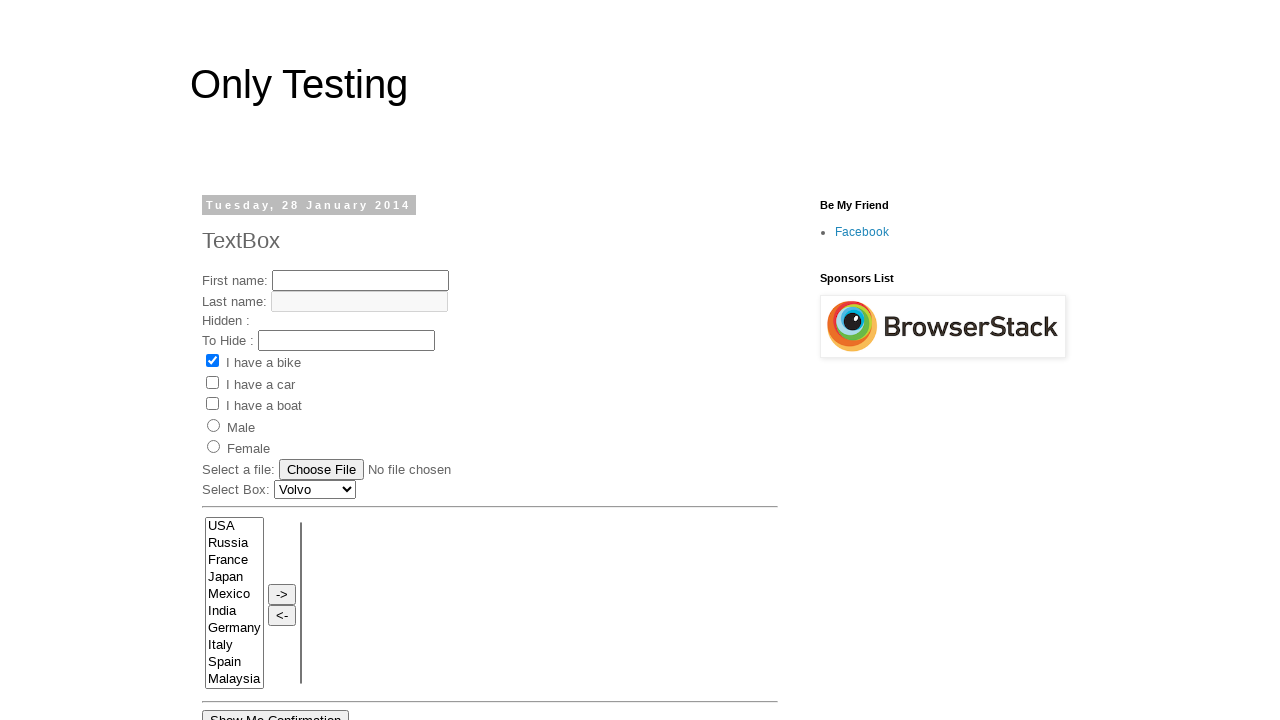